Tests filling out a contact form on a real estate website by scrolling to the name input field and entering a name.

Starting URL: https://www.axcapital.ae/

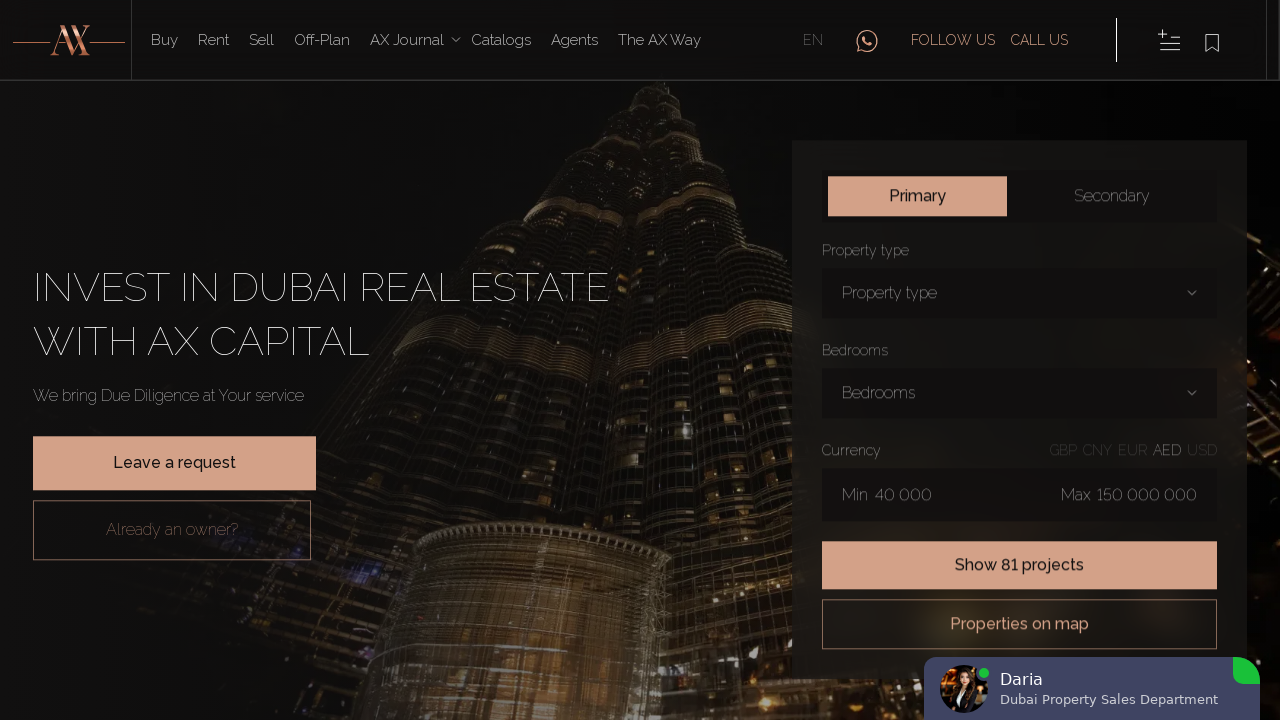

Located the name input field on the contact form
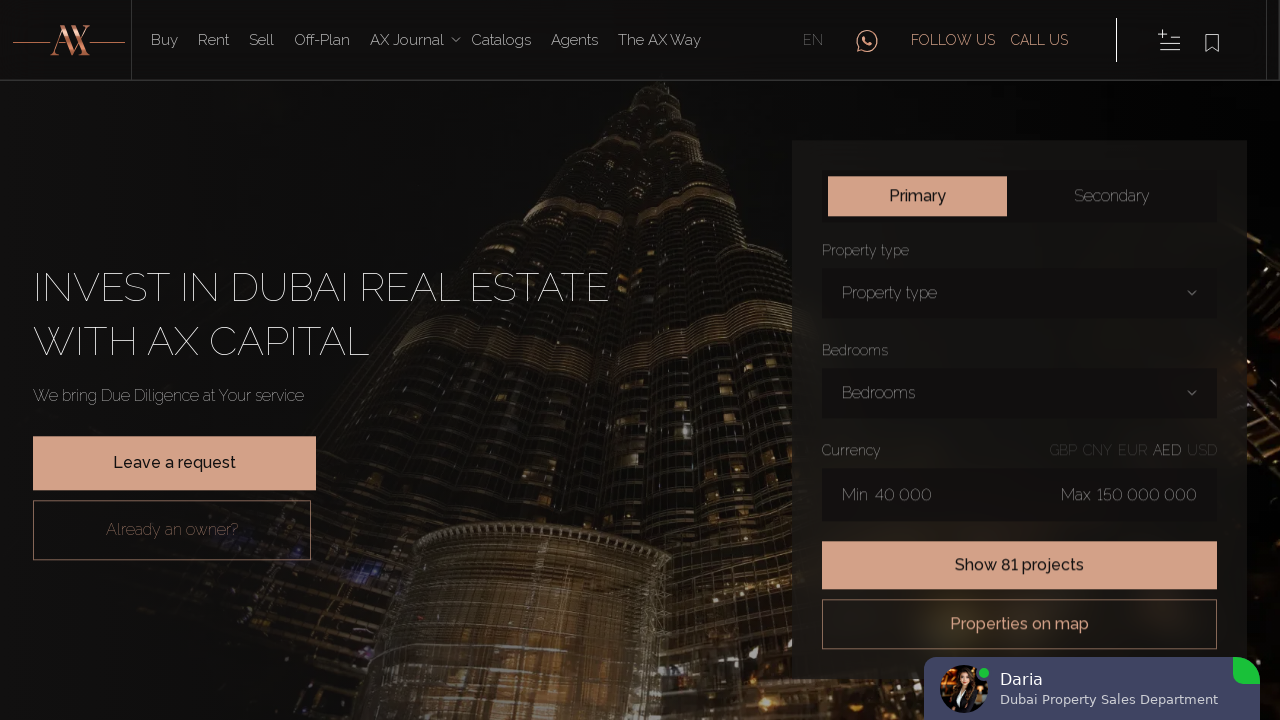

Scrolled the name input field into view
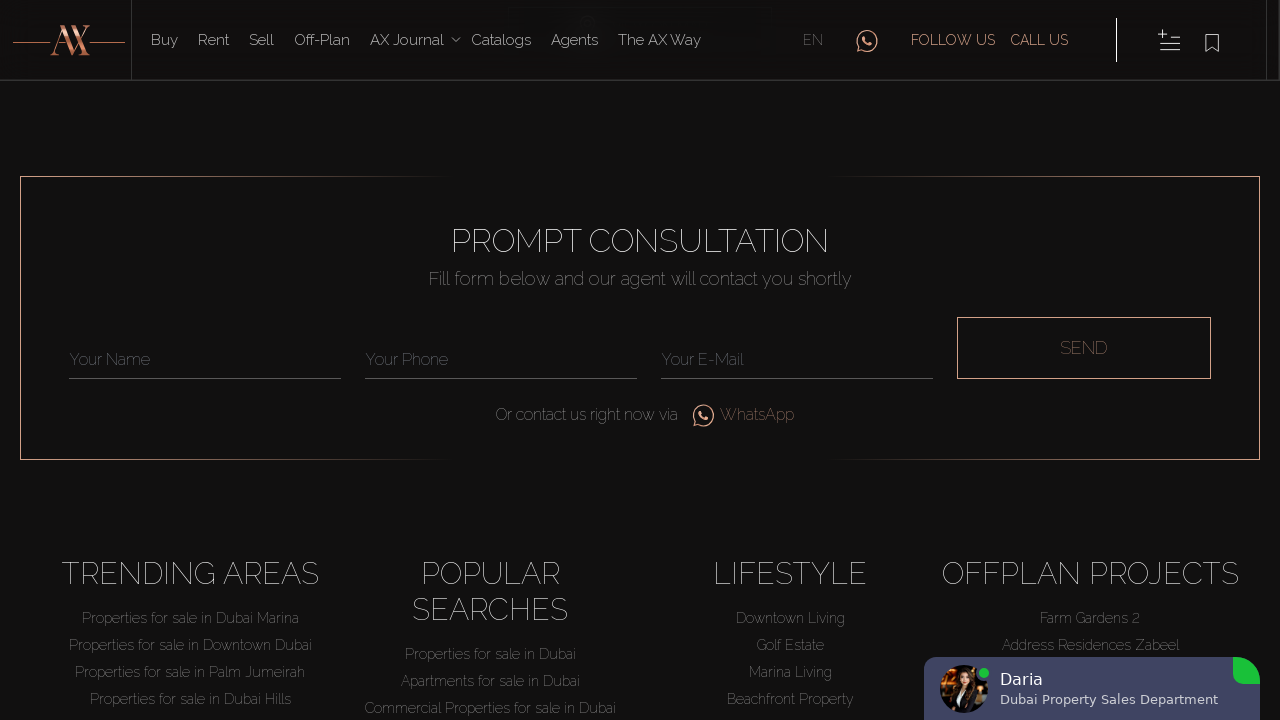

Clicked on the name input field at (205, 360) on input[placeholder="Your name"]
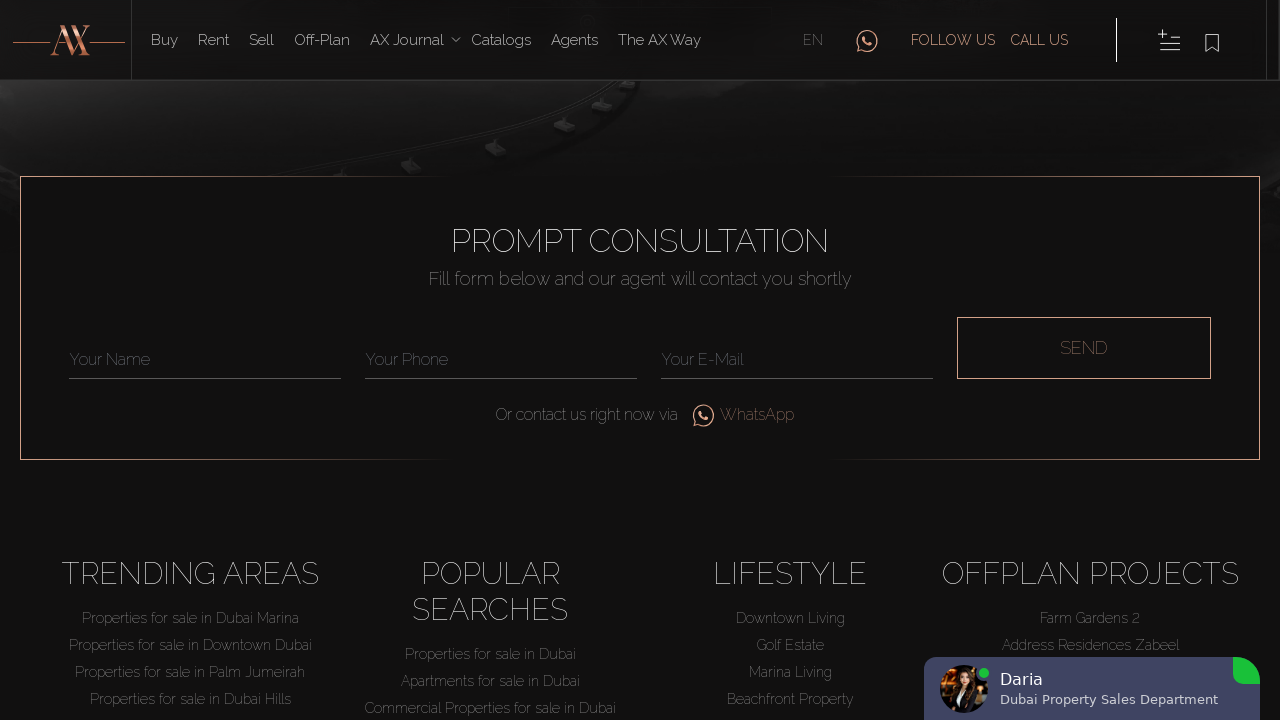

Entered 'John' into the name input field on input[placeholder="Your name"]
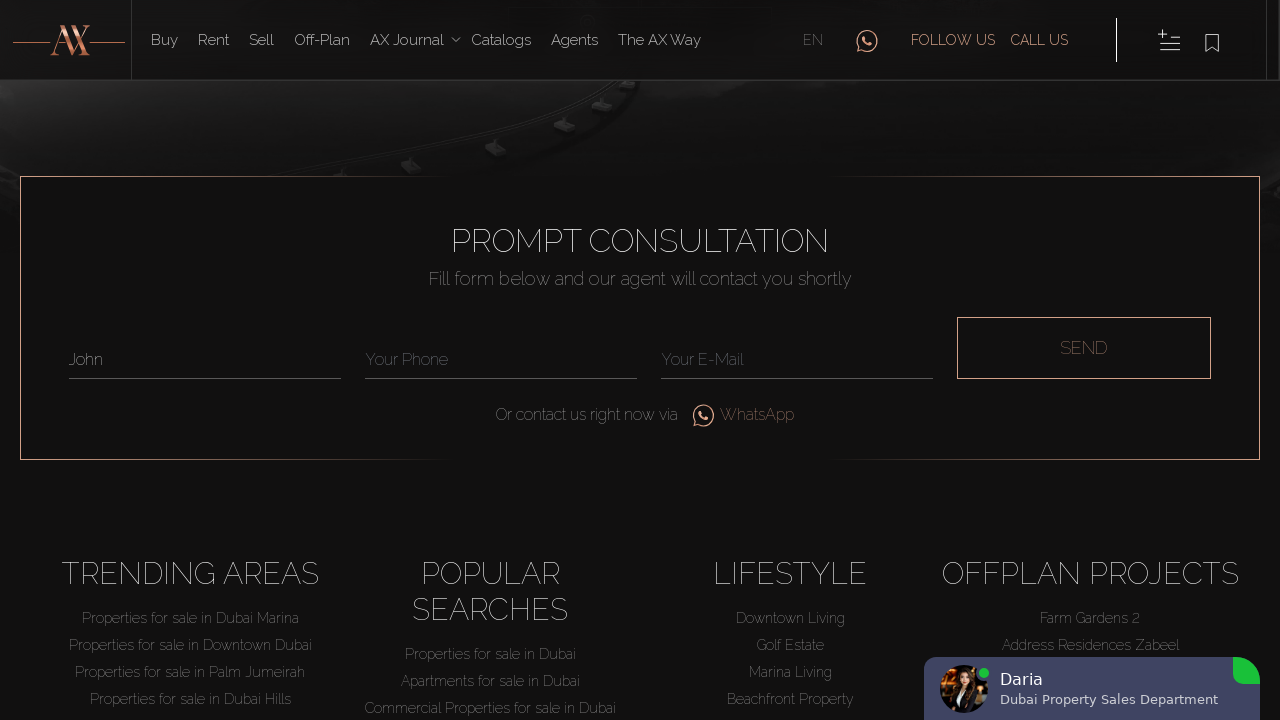

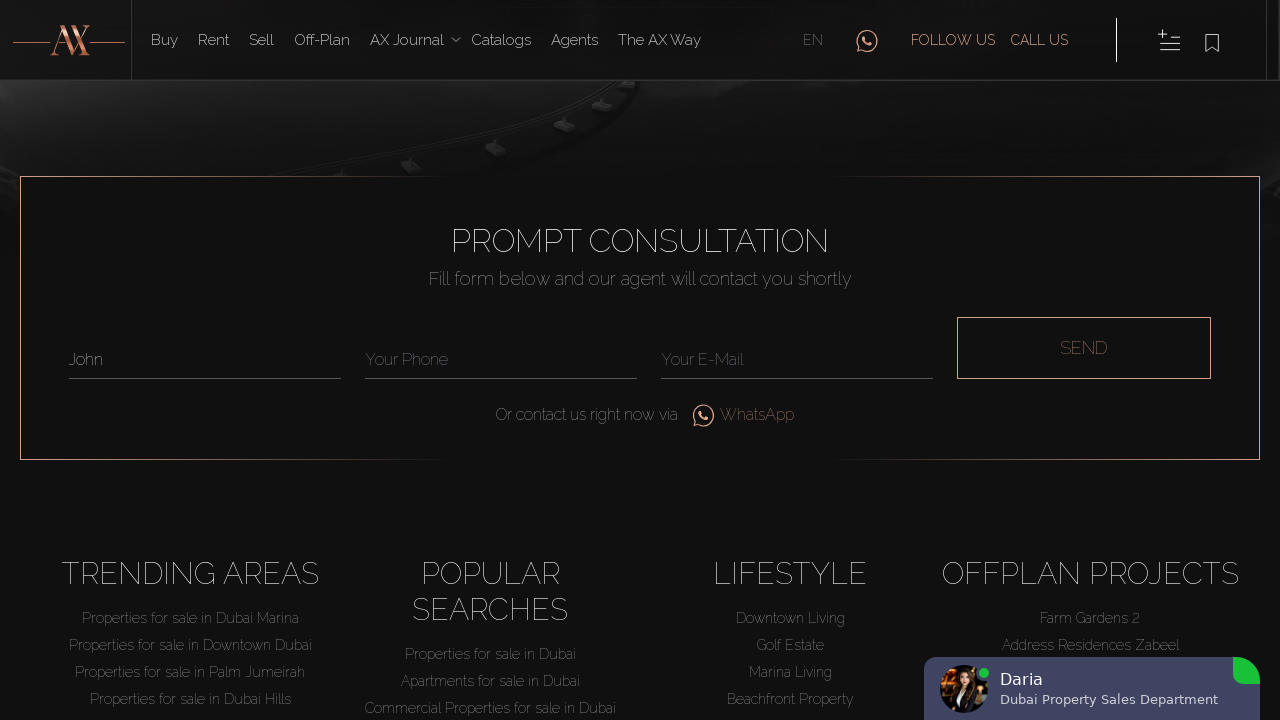